Tests the event perks dropdown on Rutgers Campus Labs events page by clicking the perks filter and waiting for the dropdown options to appear.

Starting URL: https://rutgers.campuslabs.com/engage/events

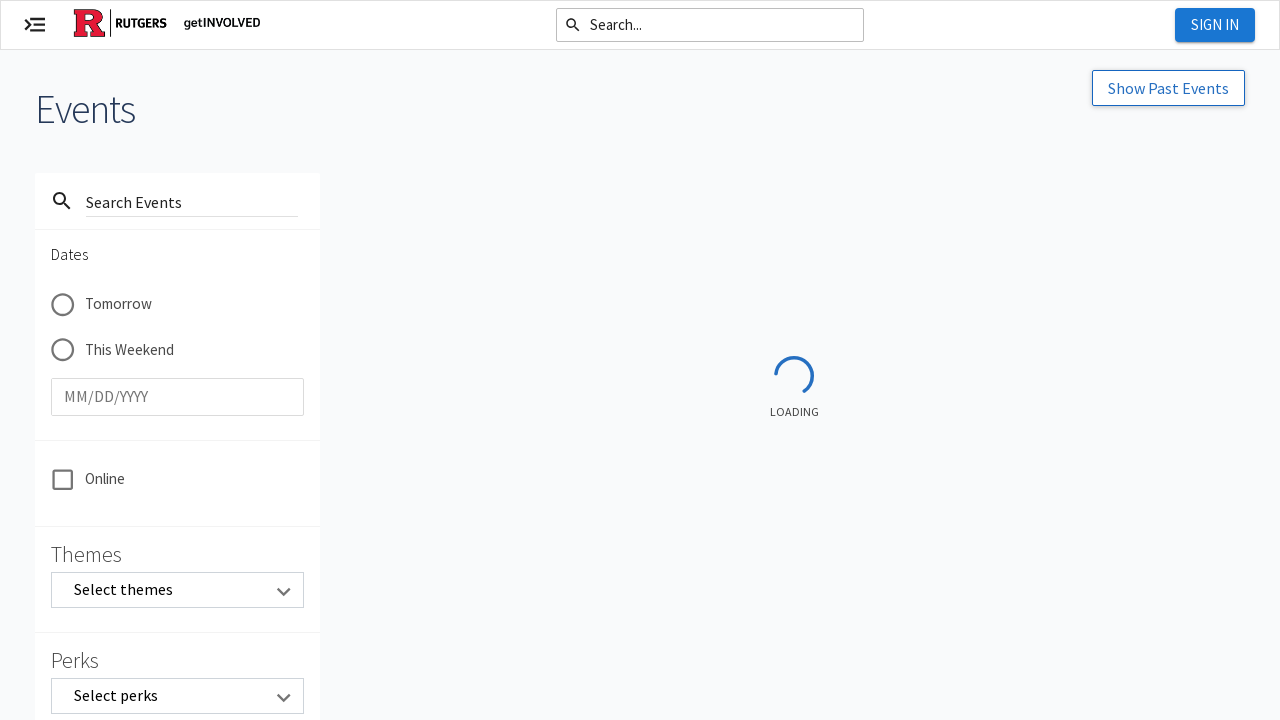

Clicked on the perks filter dropdown at (177, 696) on #perks
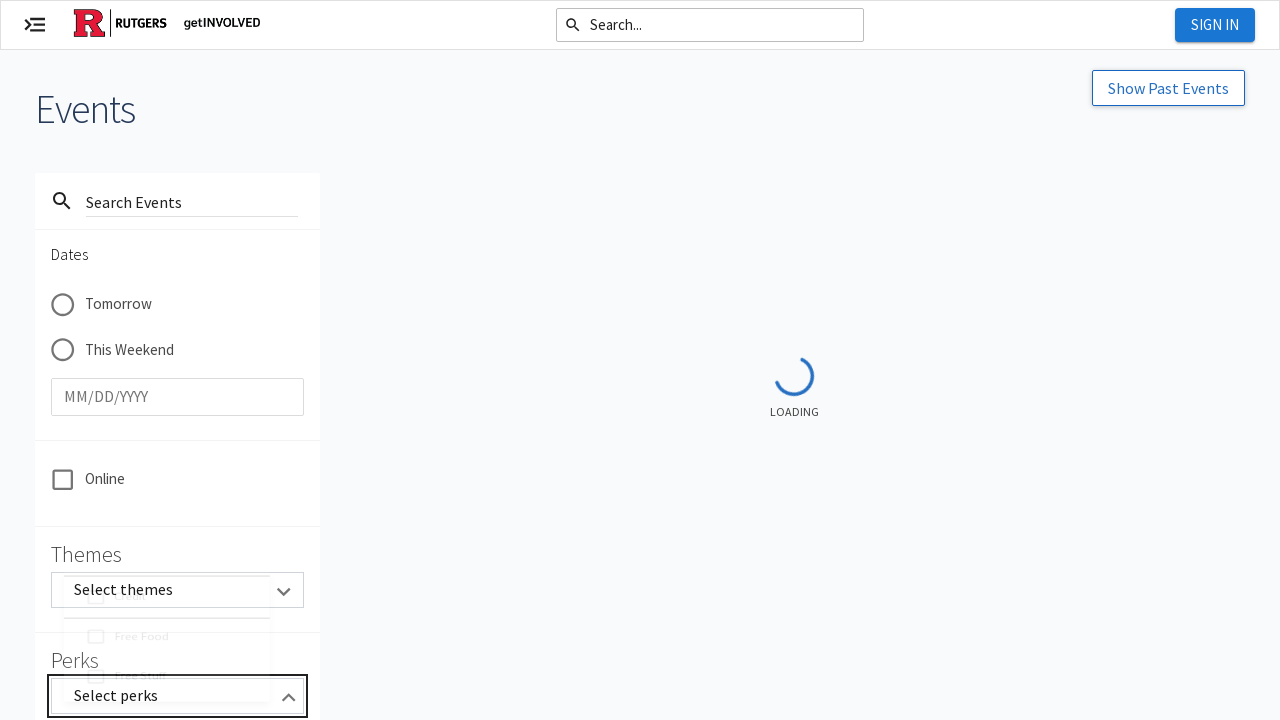

Event perks dropdown options appeared
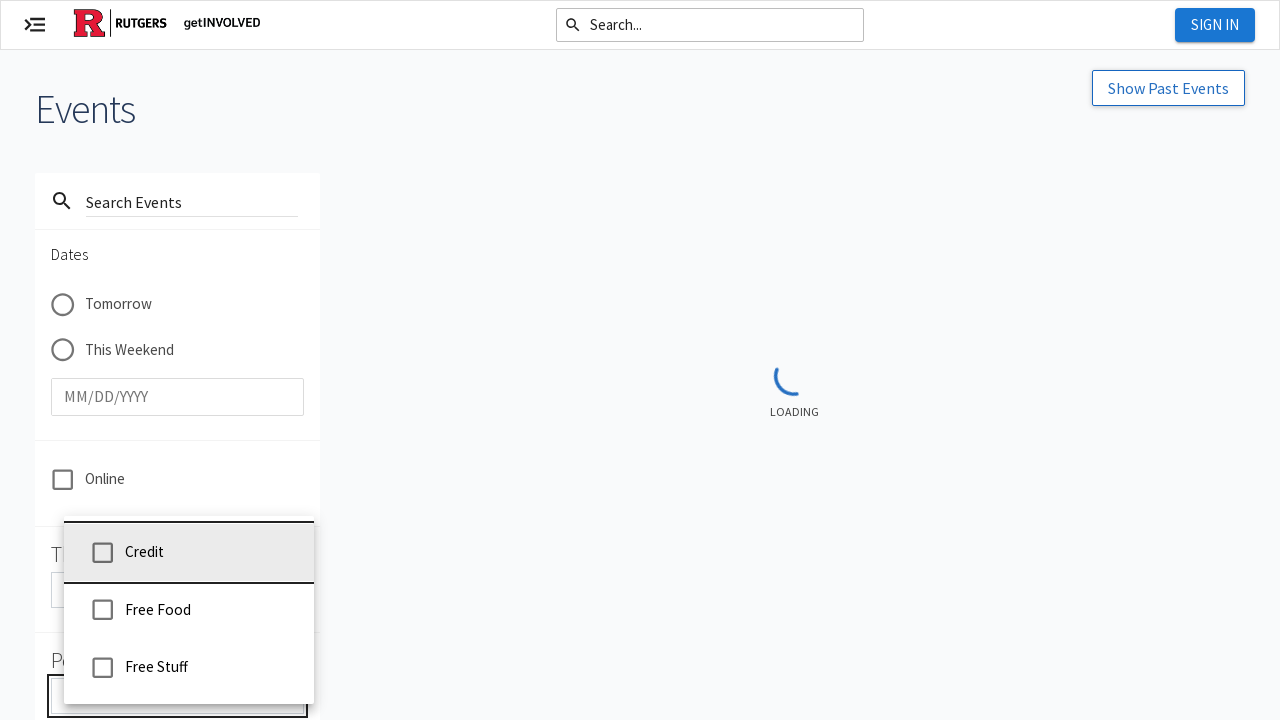

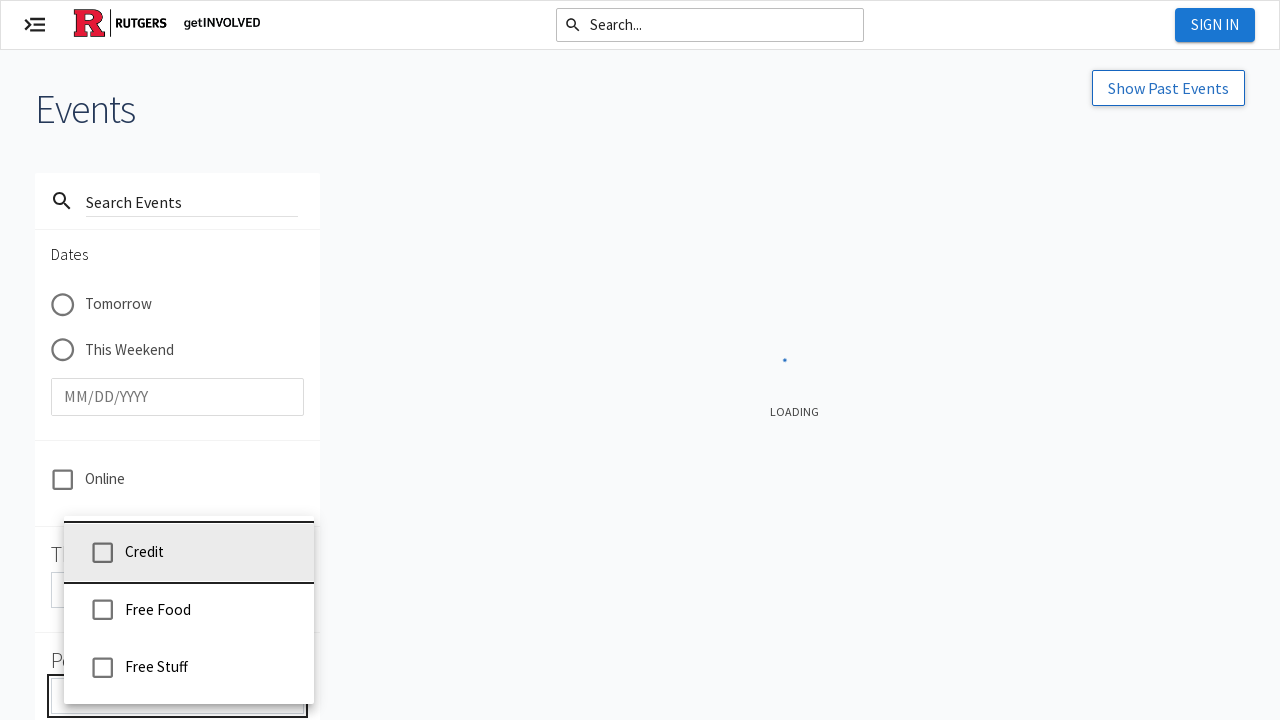